Tests Twitch search functionality by typing a search query in the navigation search bar, pressing Enter, and verifying search results load

Starting URL: https://www.twitch.tv/directory/game/Art

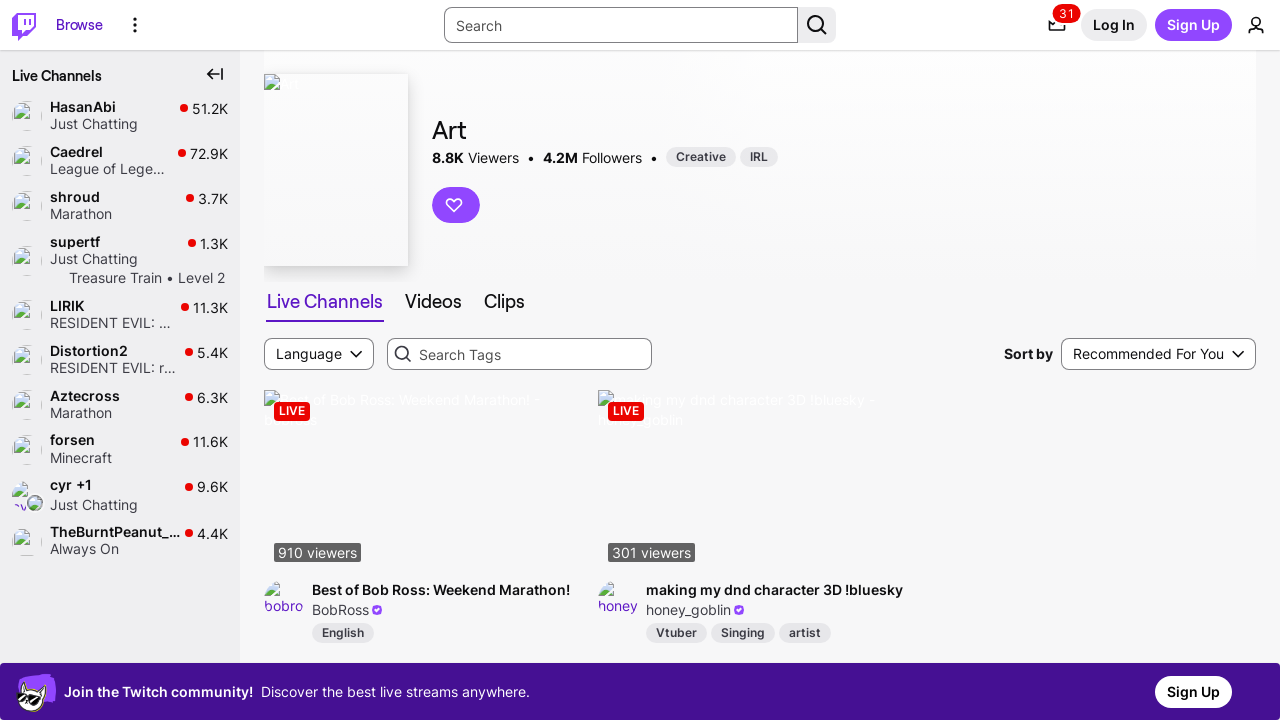

Typed 'Painting' into Twitch navigation search bar on input[autocomplete="twitch-nav-search"]
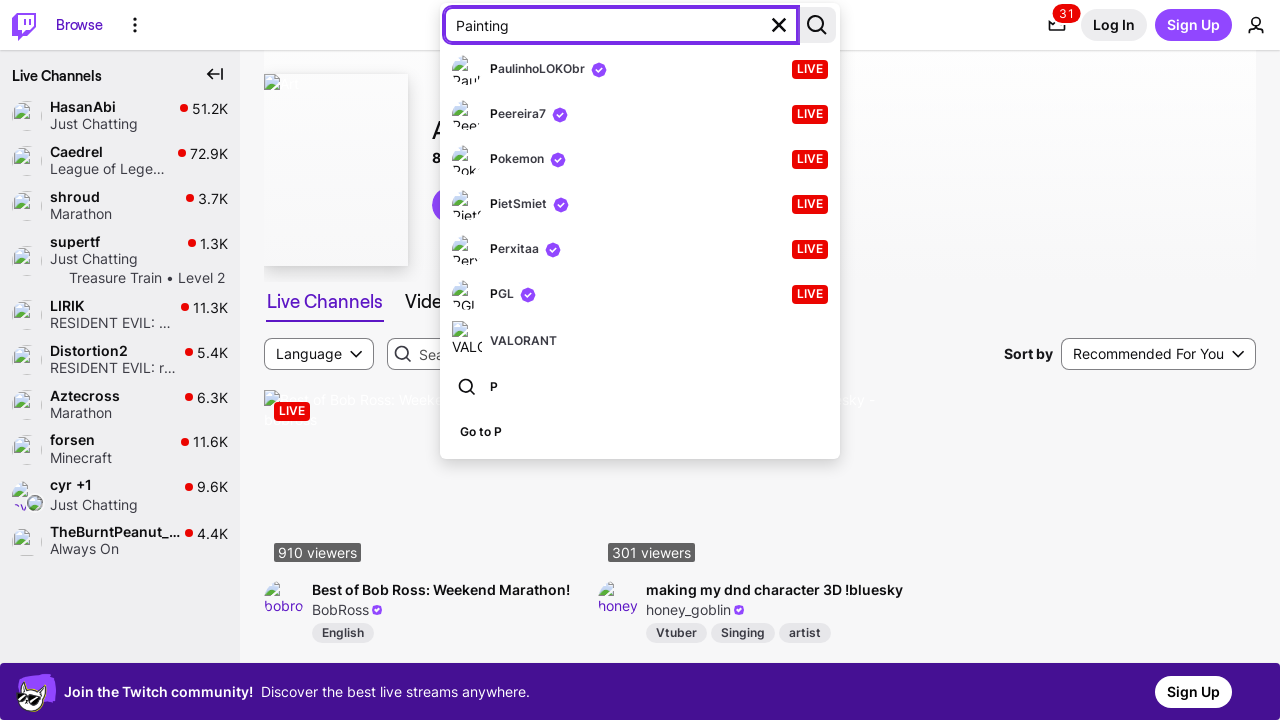

Pressed Enter to submit search query
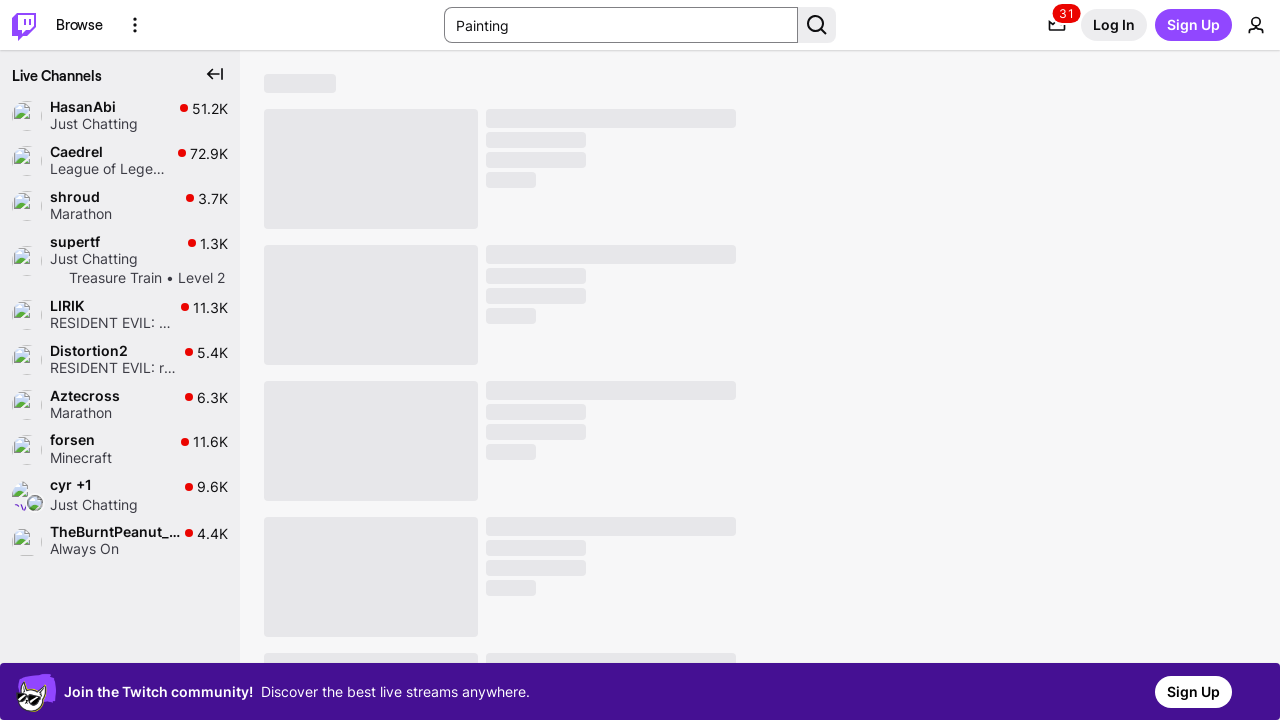

Search results loaded successfully
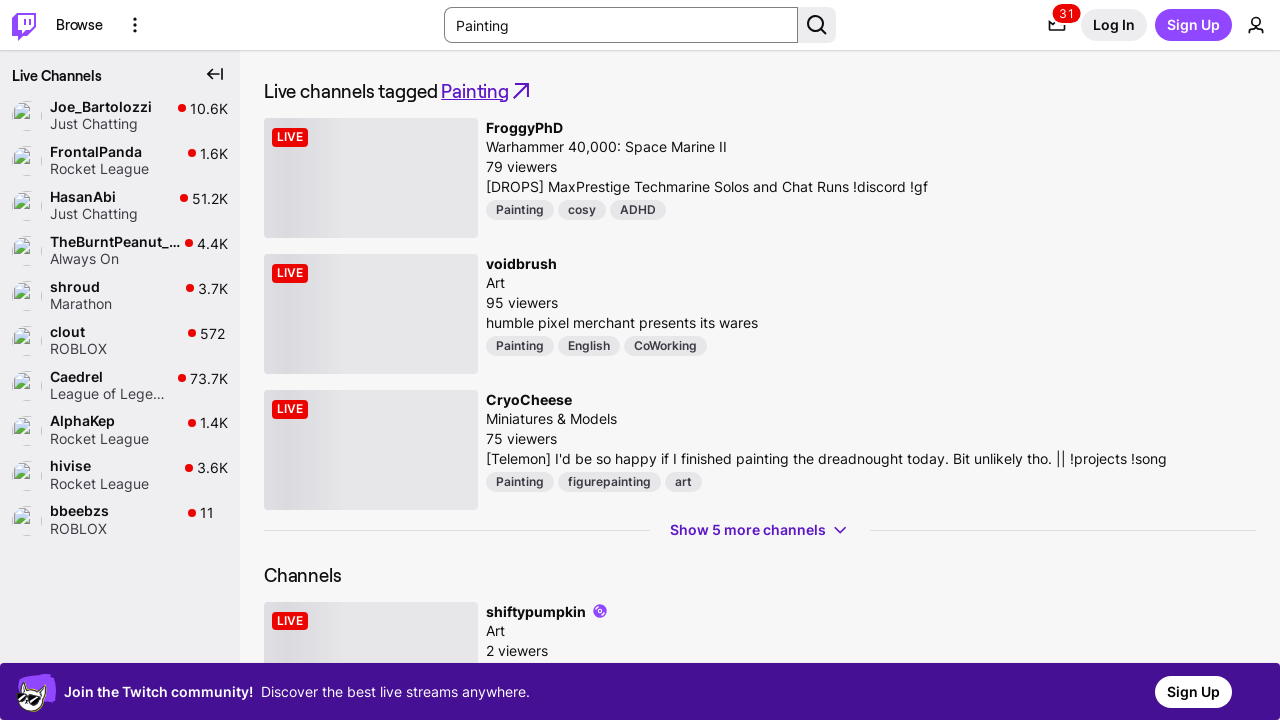

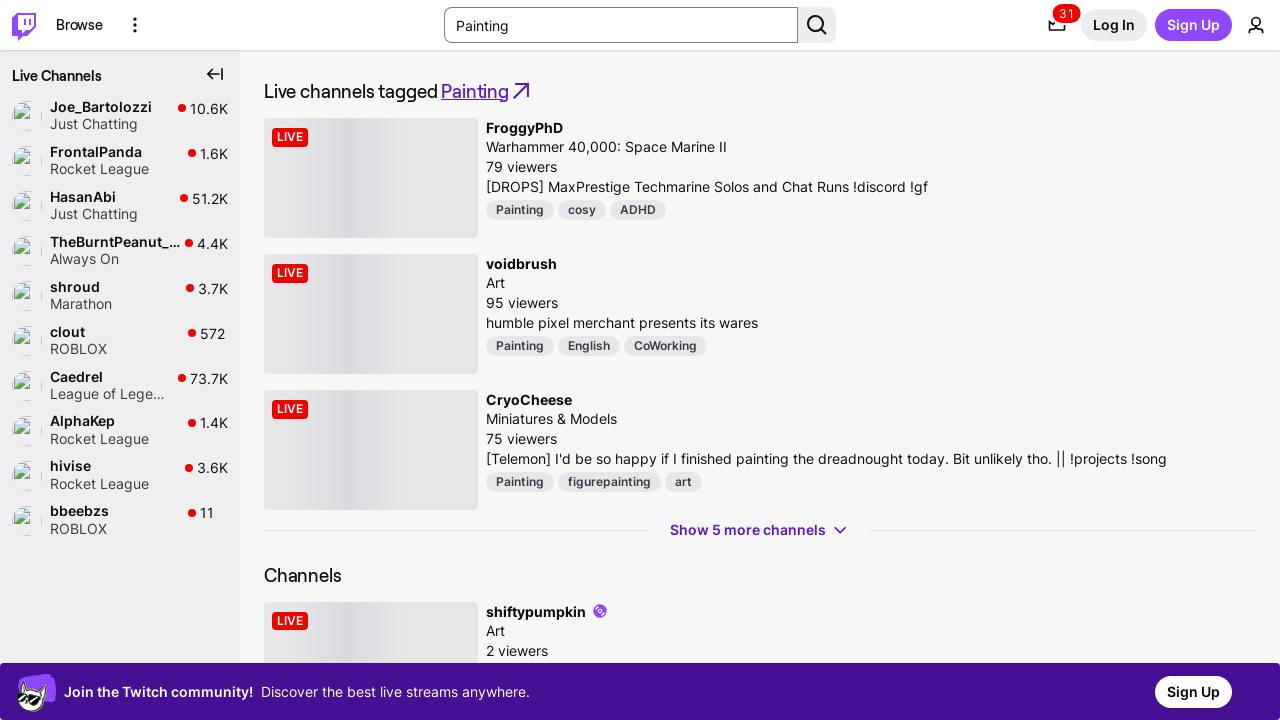